Tests date picker functionality by switching to an iframe and entering a date in the date input field

Starting URL: https://www.globalsqa.com/demo-site/datepicker/

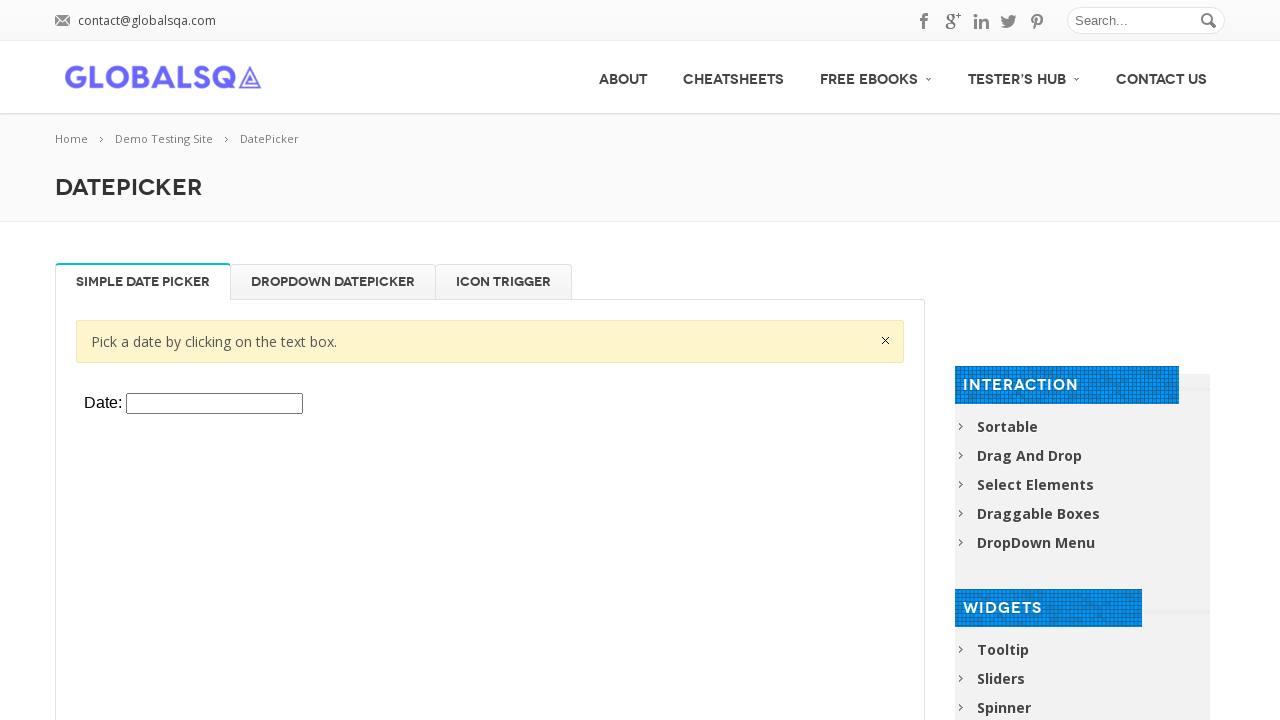

Waited for iframe with class 'demo-frame' to load
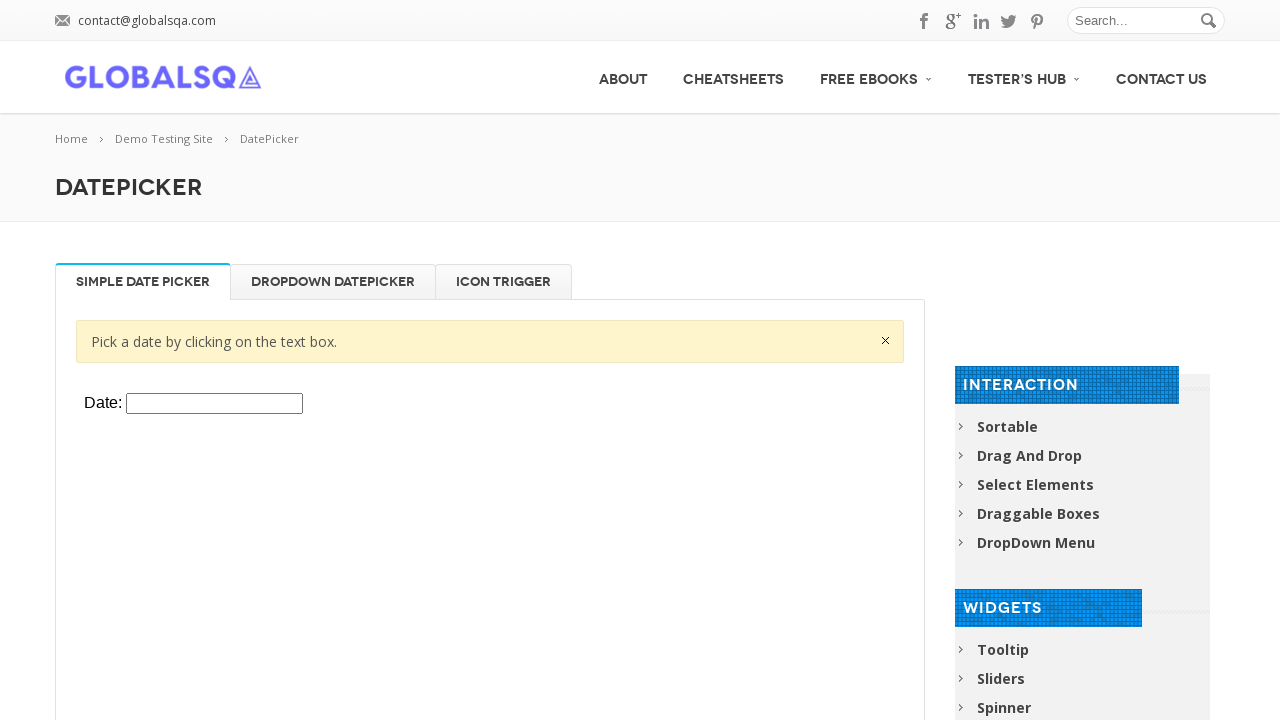

Switched to iframe content frame
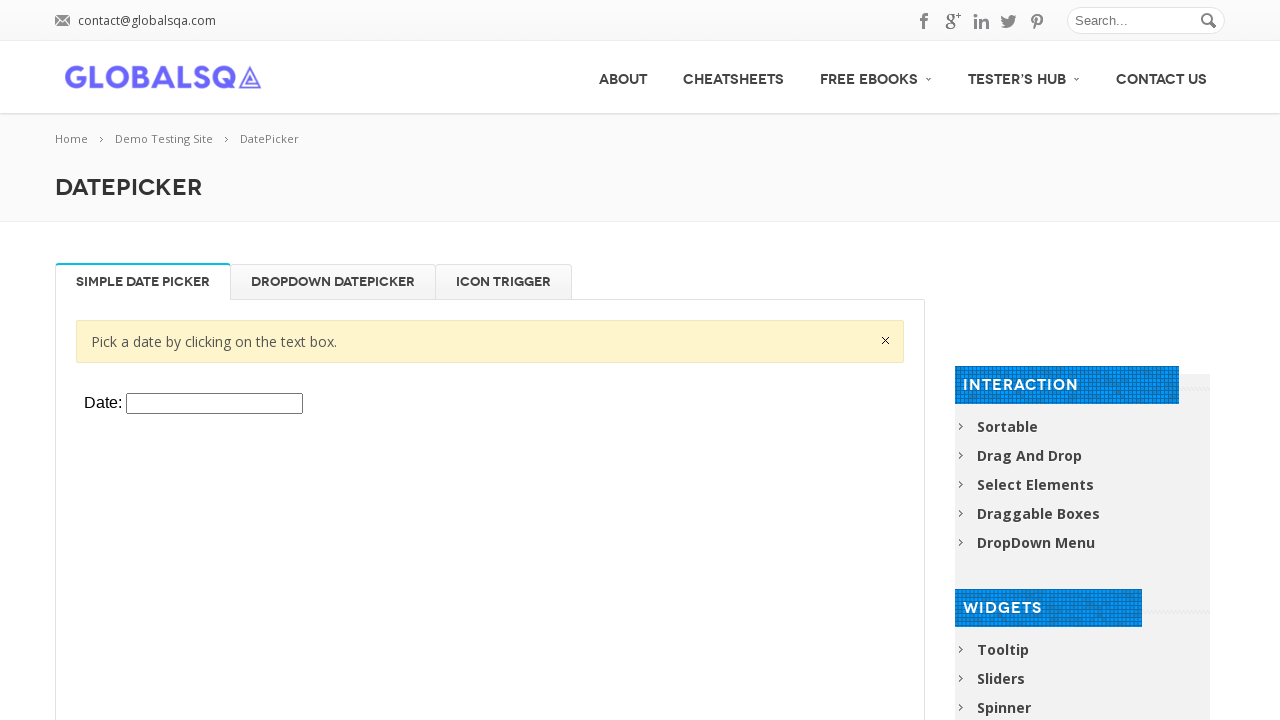

Clicked on date picker field with id 'datepicker' at (214, 404) on #datepicker
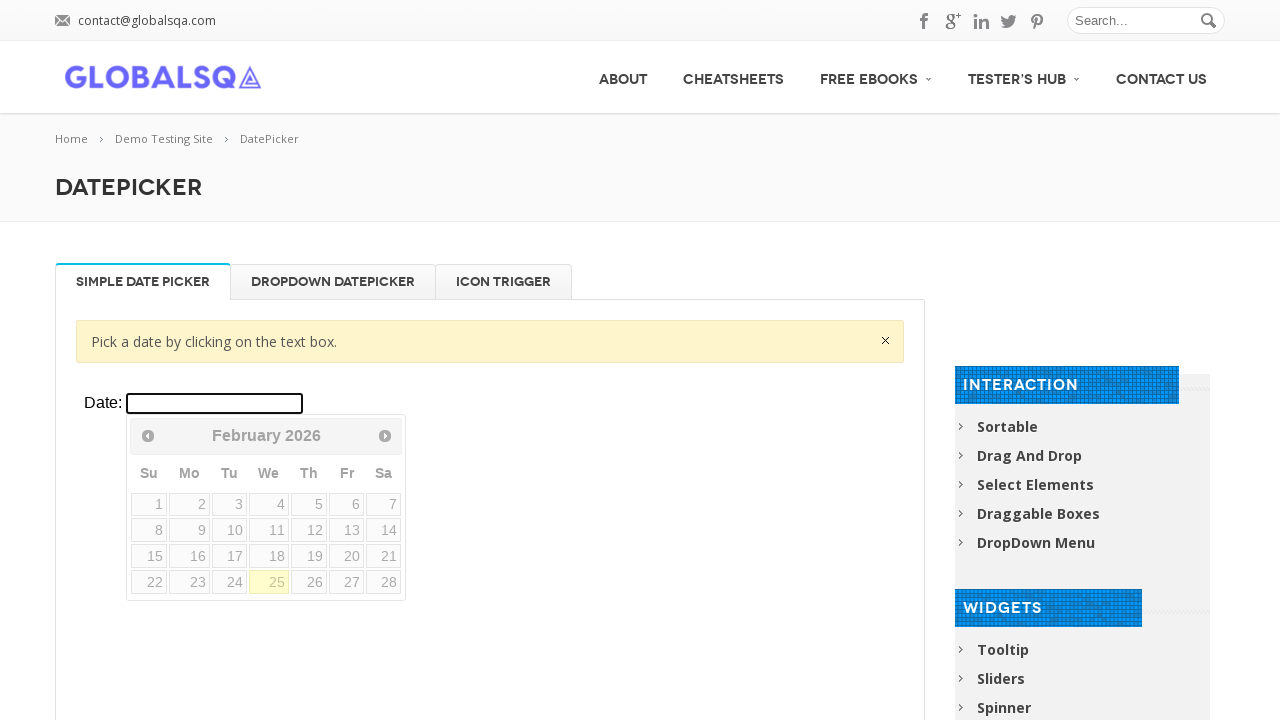

Filled date picker field with date '03/15/2024' on #datepicker
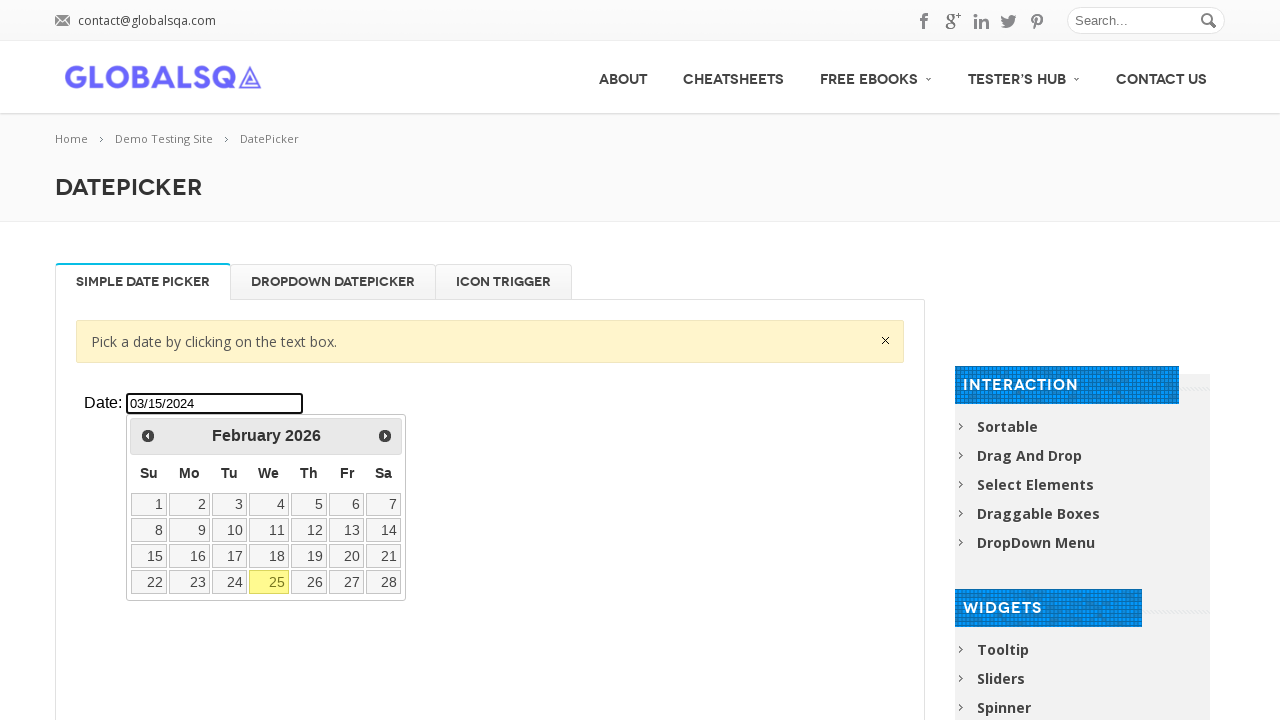

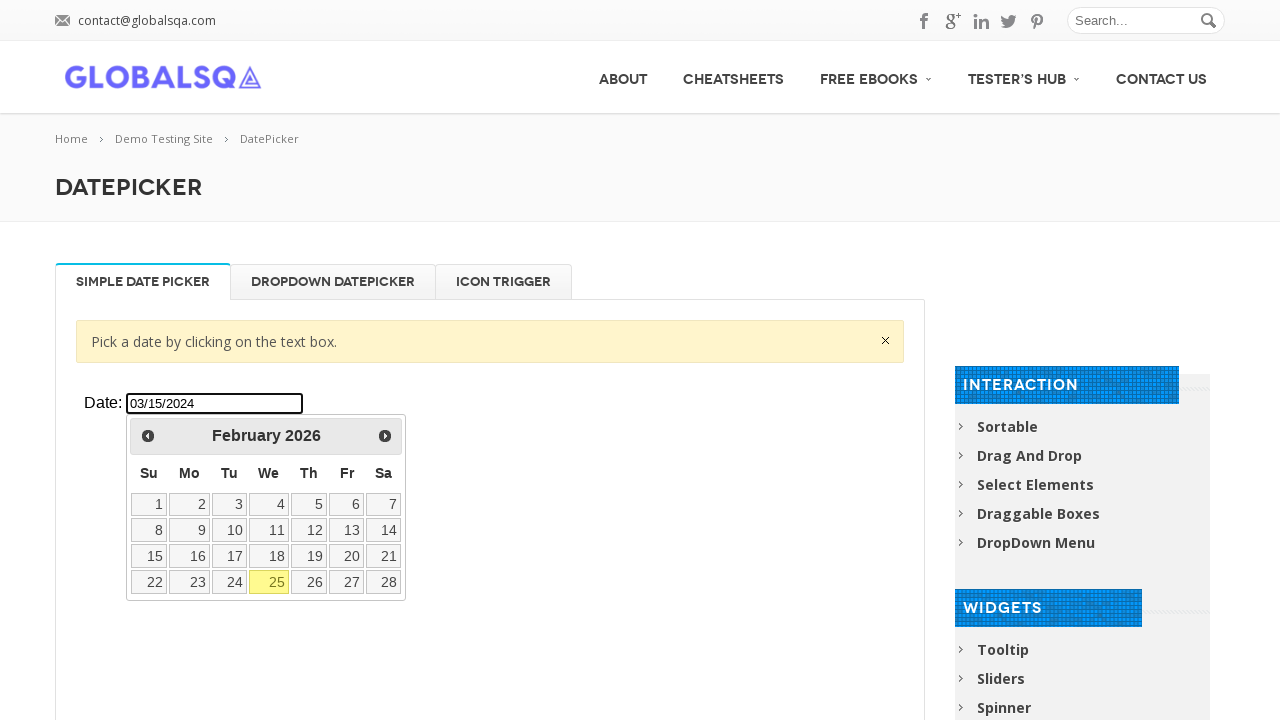